Tests autosuggest dropdown functionality by typing a partial country name and selecting a matching option from the suggestions list

Starting URL: https://rahulshettyacademy.com/dropdownsPractise/

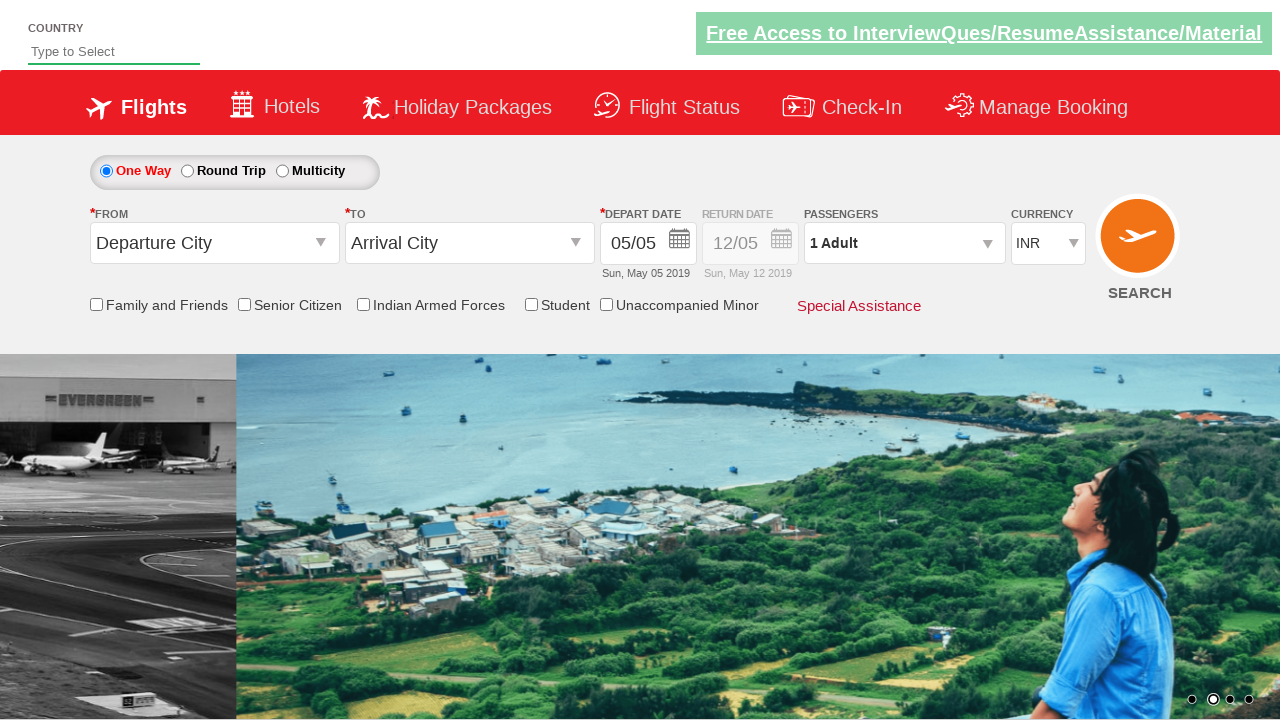

Typed 'Aus' in autosuggest input field to trigger dropdown on input#autosuggest
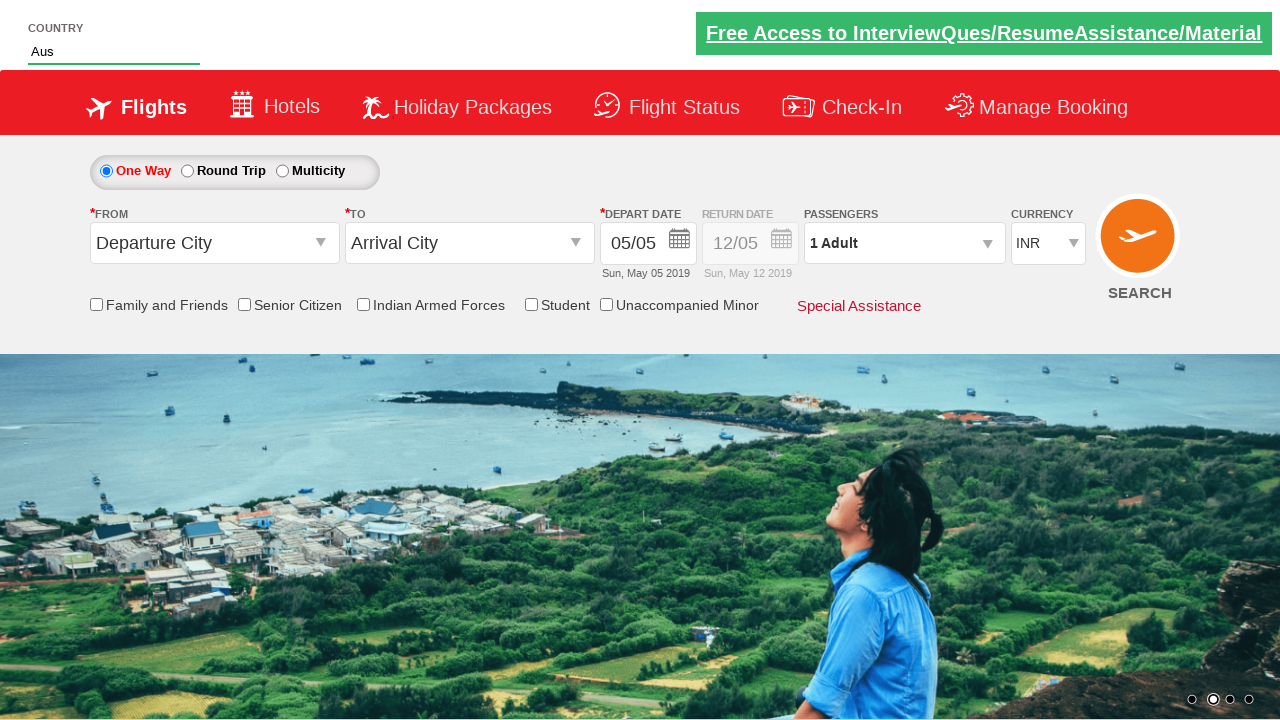

Autosuggest dropdown options loaded
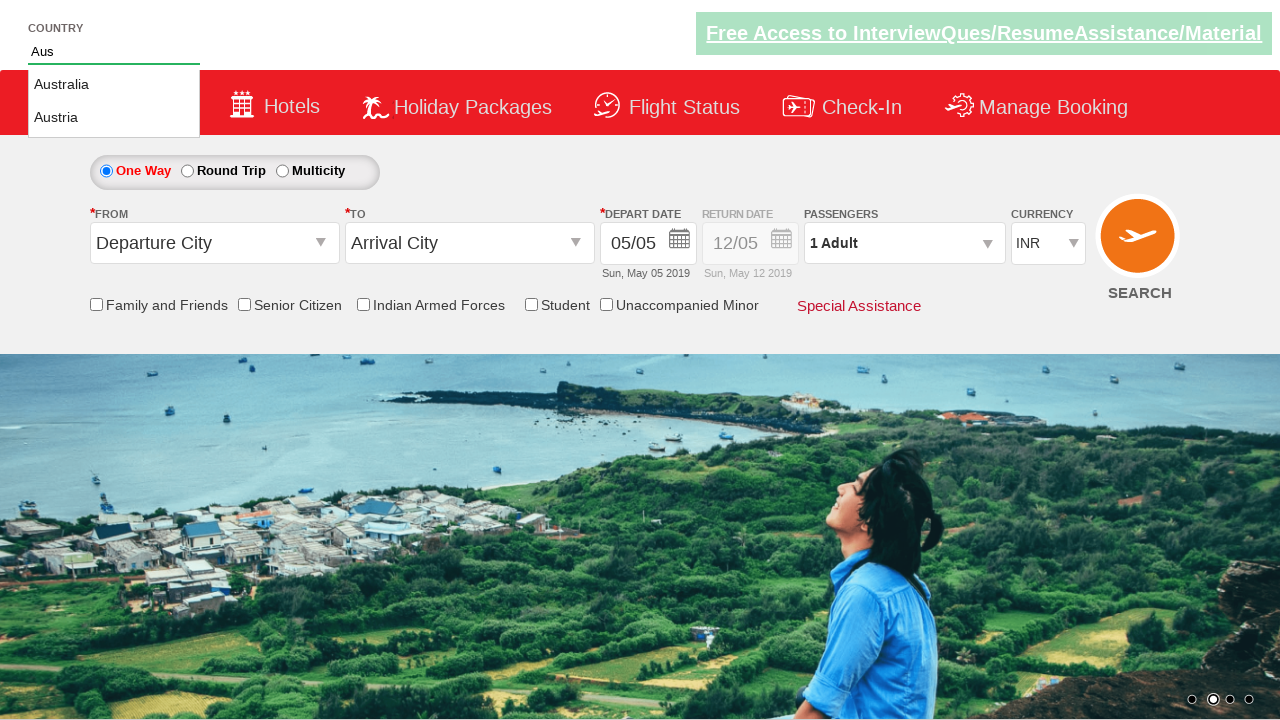

Clicked on 'Austria' option from autosuggest dropdown at (114, 118) on li.ui-menu-item a >> nth=1
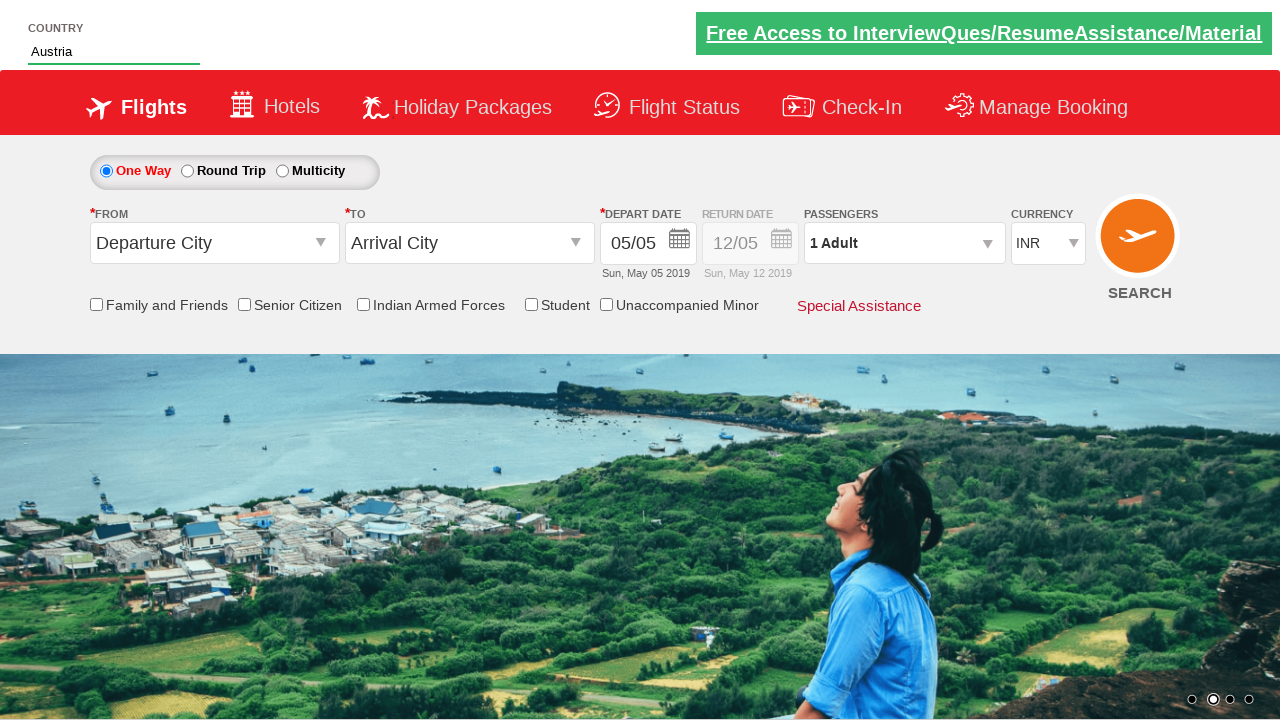

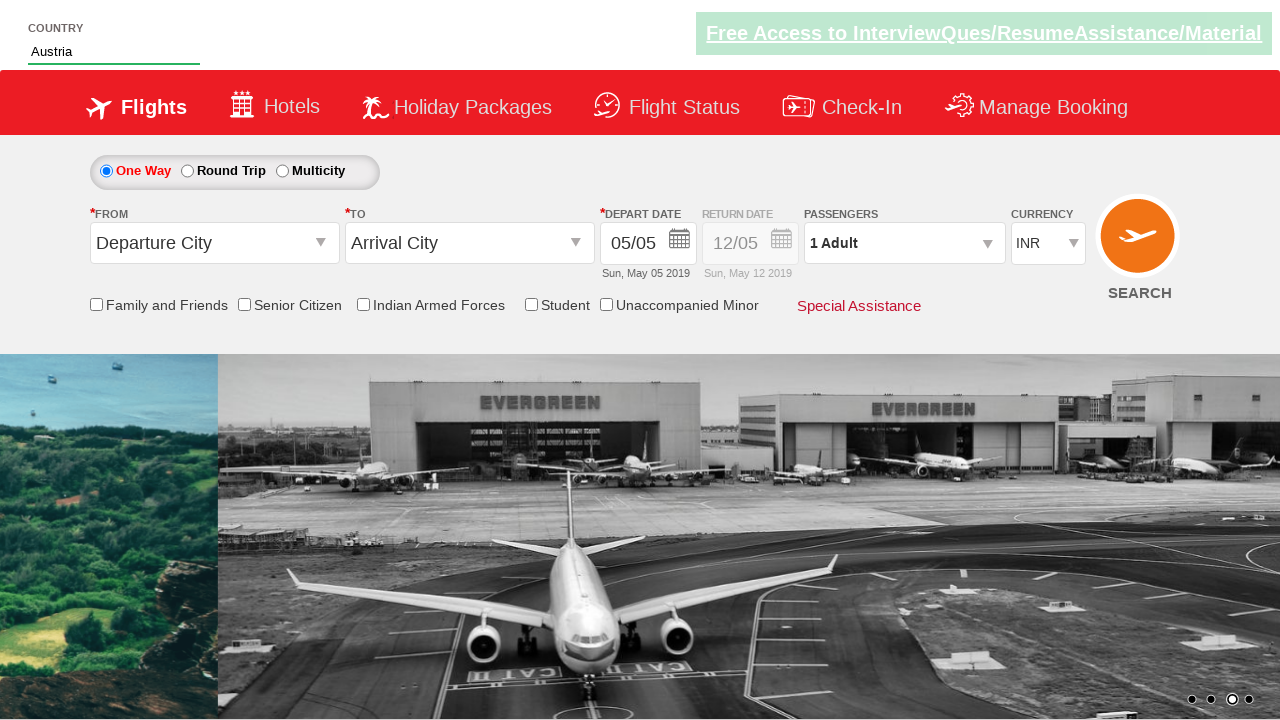